Tests the book search functionality by searching for a book name and verifying it appears in the results

Starting URL: https://www.sharelane.com/cgi-bin/main.py

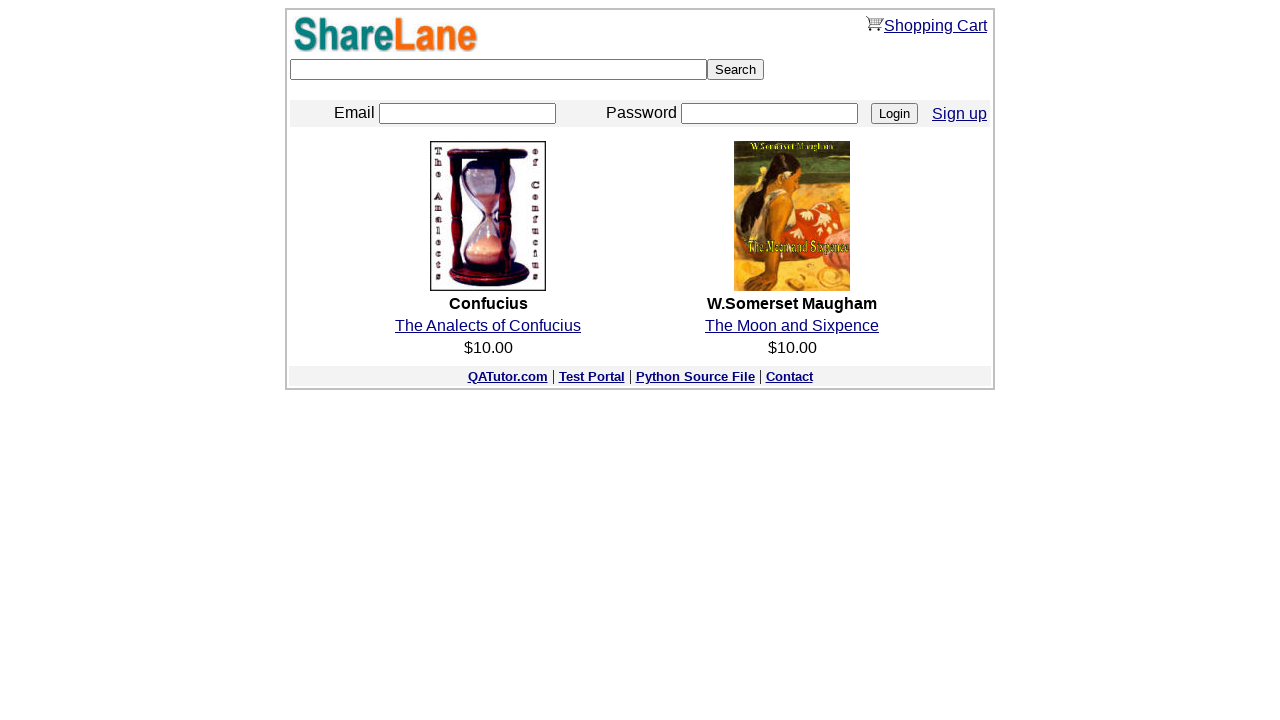

Filled search field with 'The Alchemist' on input[name='keyword']
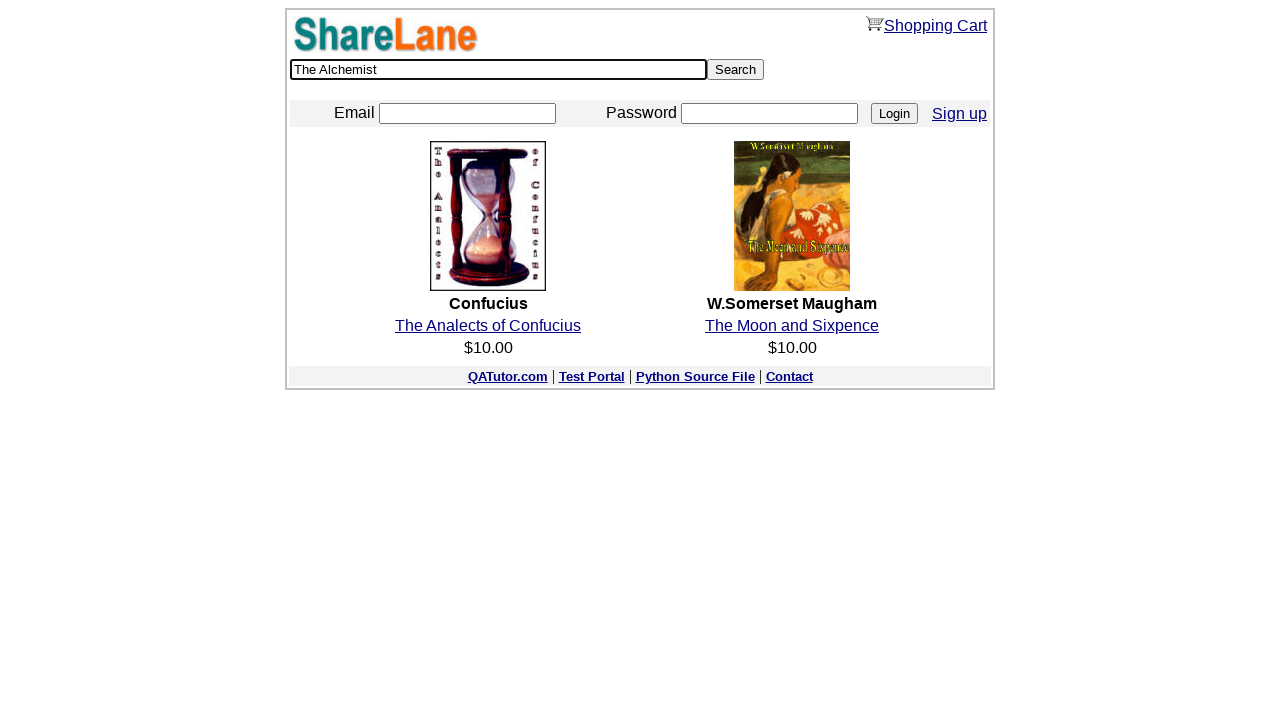

Clicked search button at (736, 70) on input[value='Search']
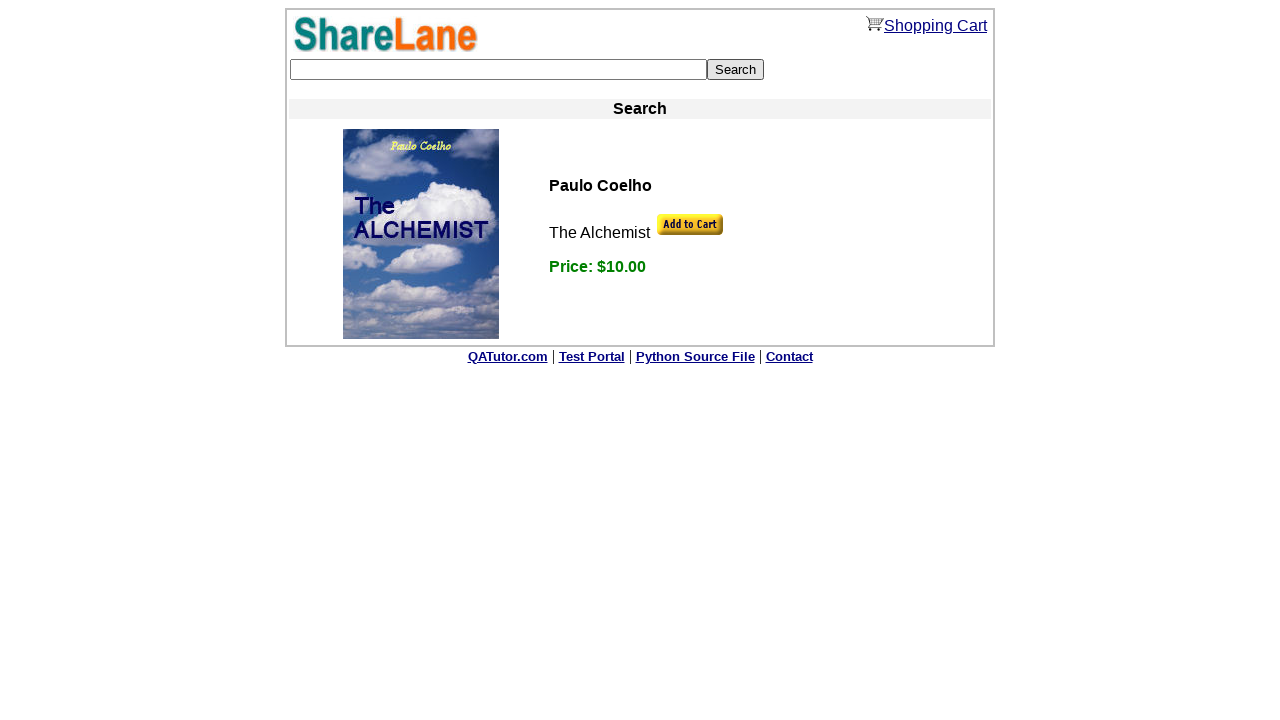

Search results loaded and book 'The Alchemist' found in results
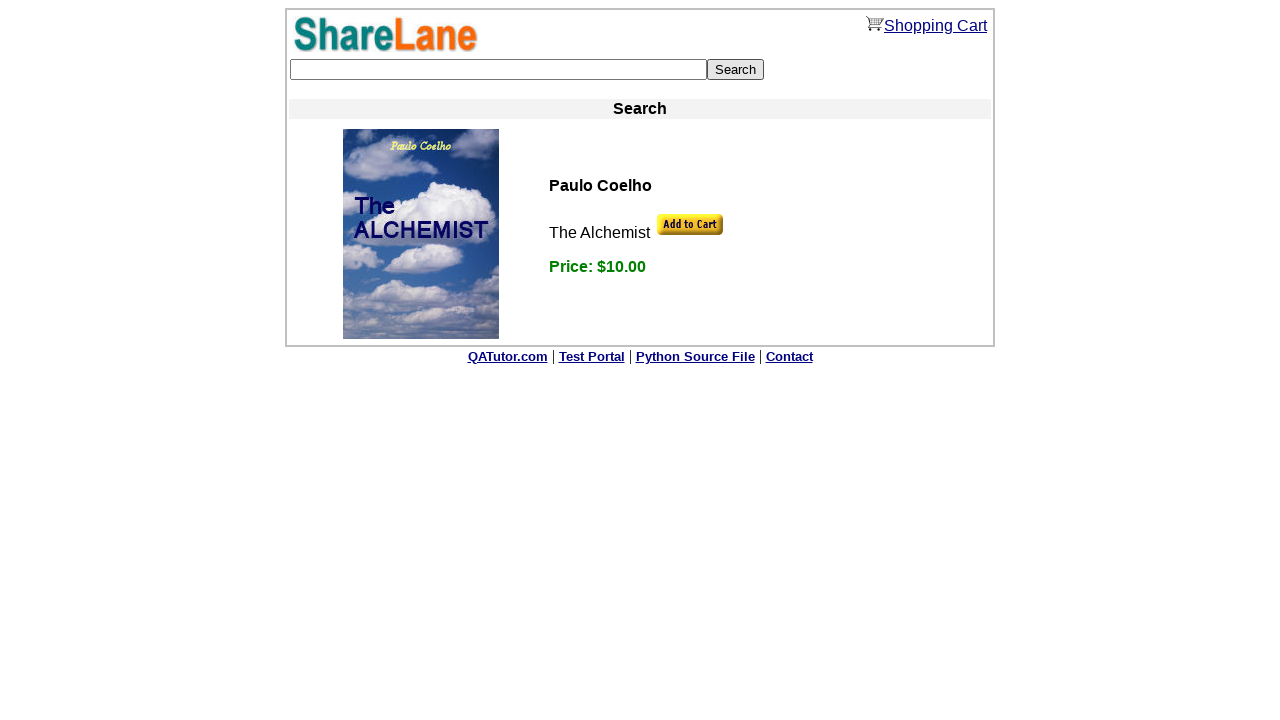

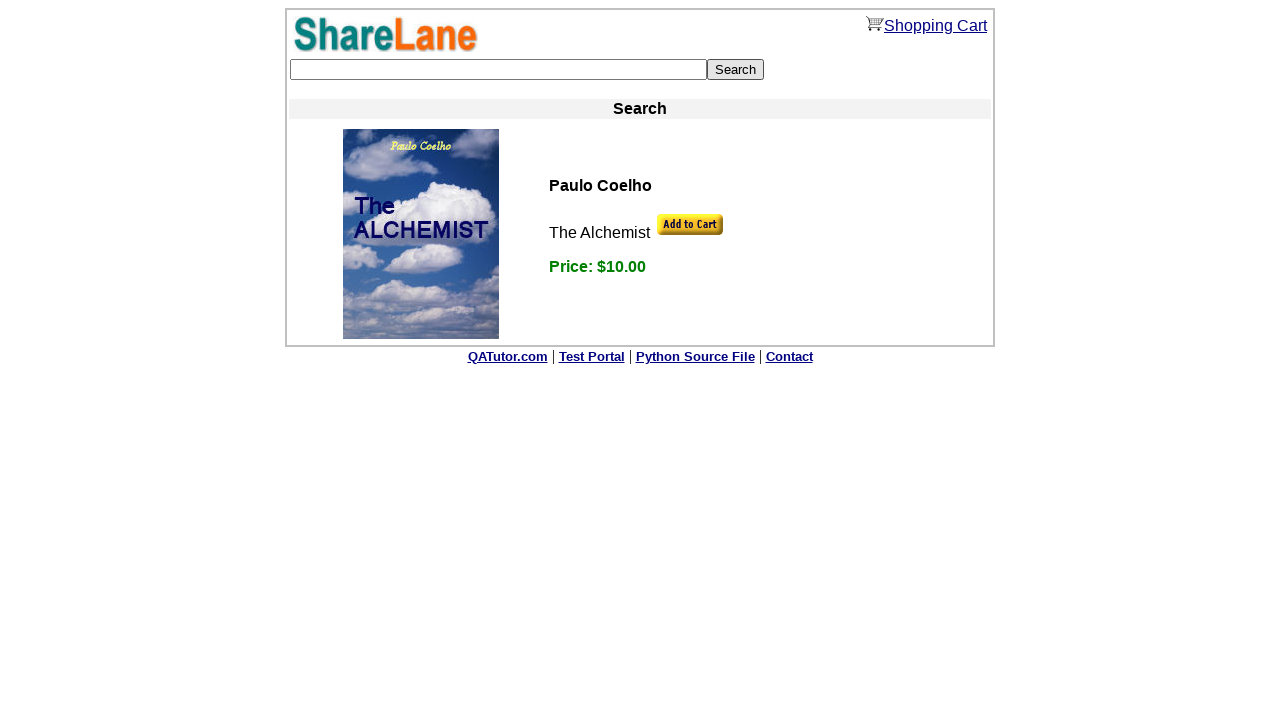